Tests waiting for text to change on a page by using a sleep/wait, then verifies the magic text has changed to the expected value

Starting URL: https://kristinek.github.io/site/examples/sync

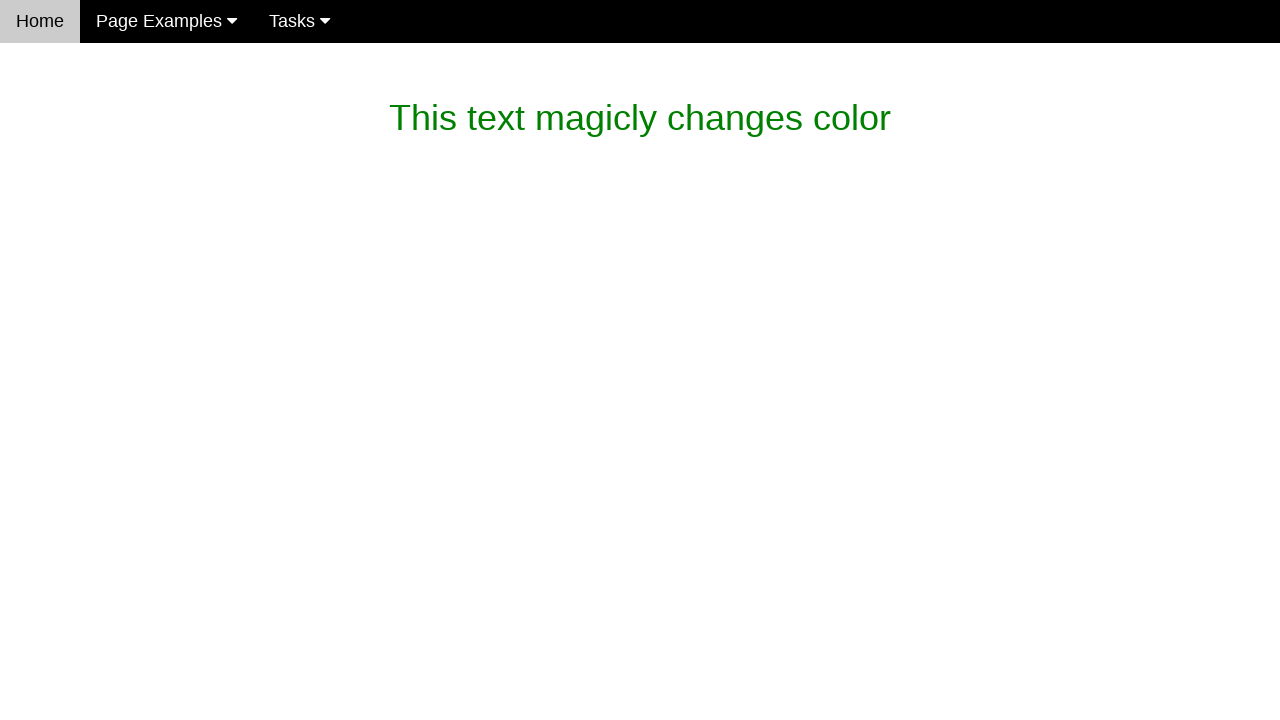

Verified initial magic text content is 'This text magicly changes color'
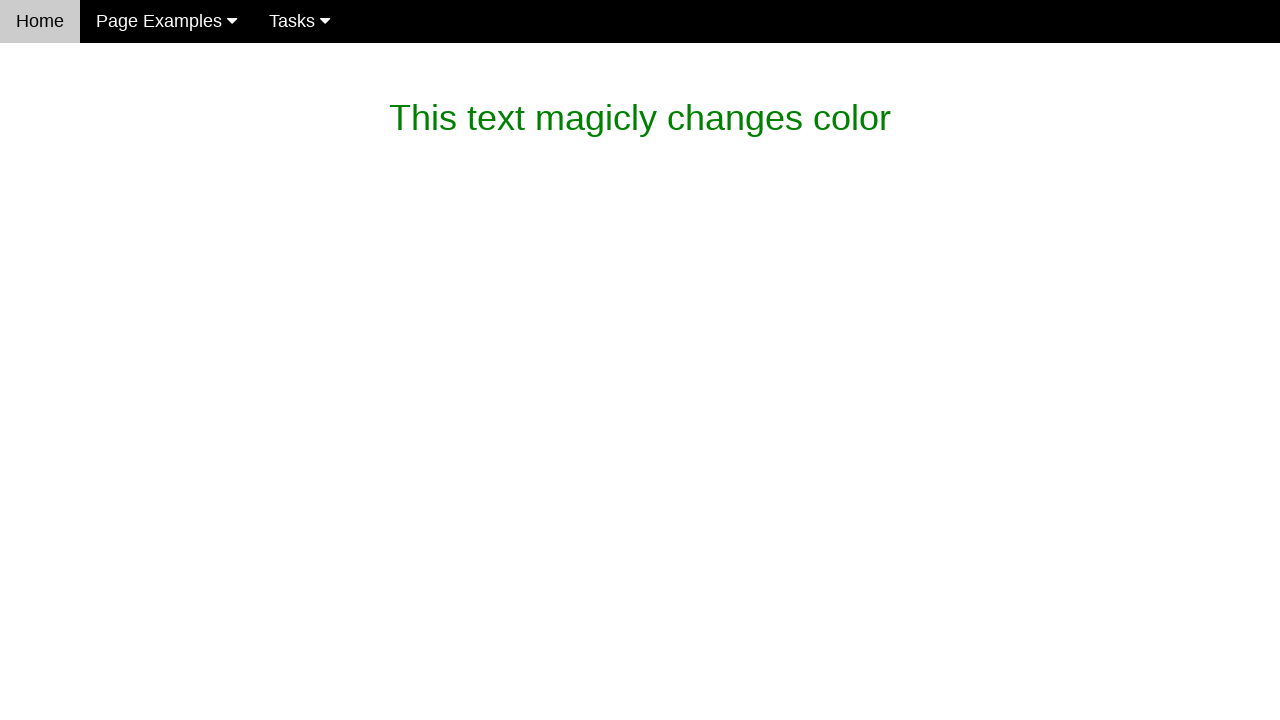

Waited 10 seconds for magic text to change
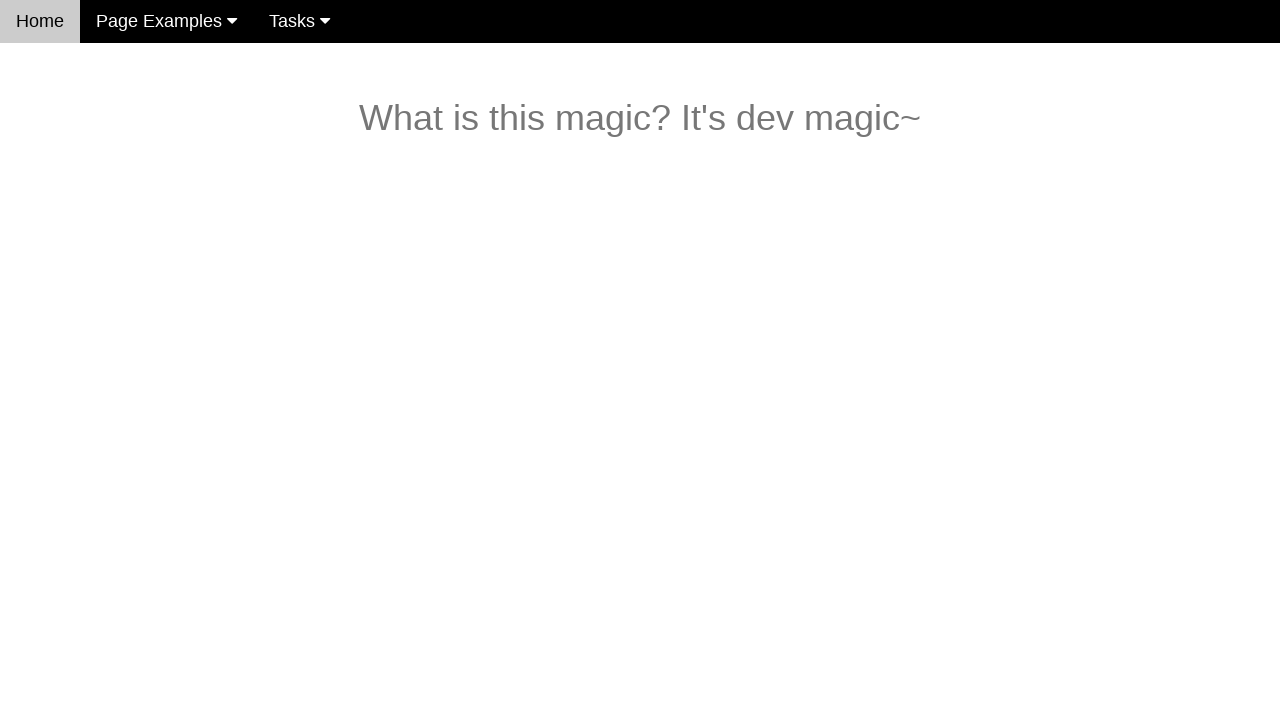

Verified magic text changed to 'What is this magic? It's dev magic~'
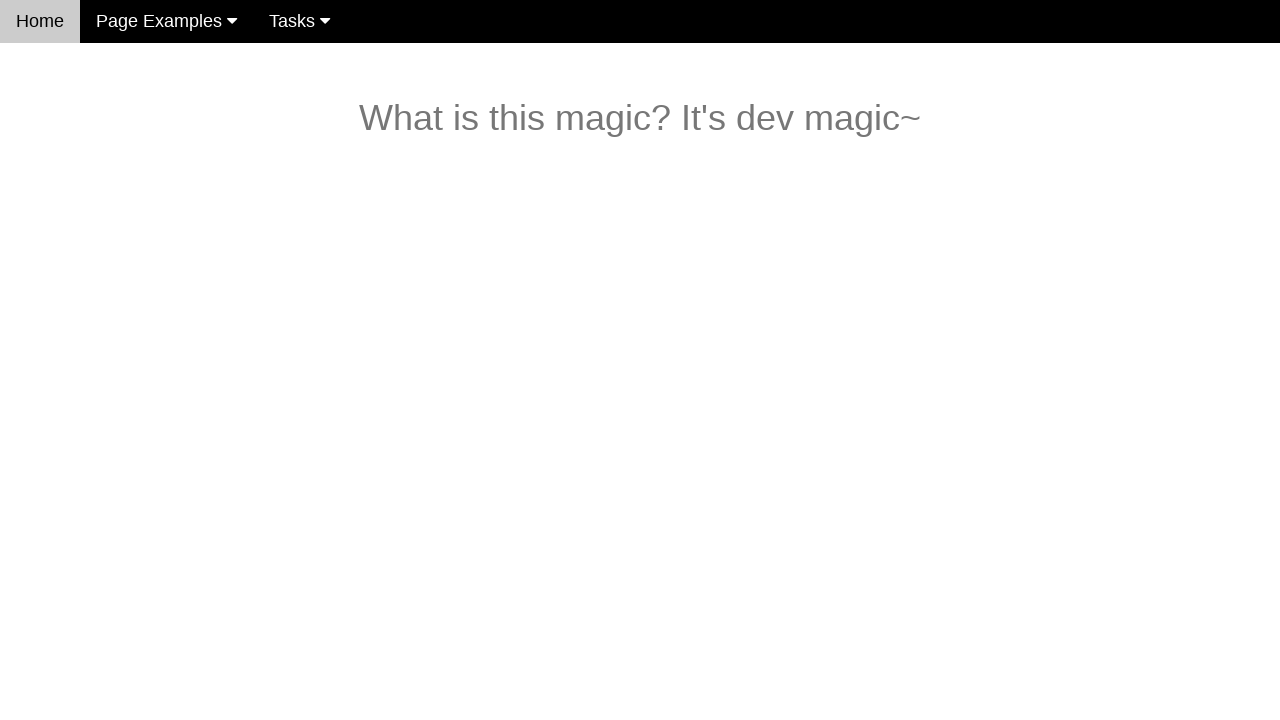

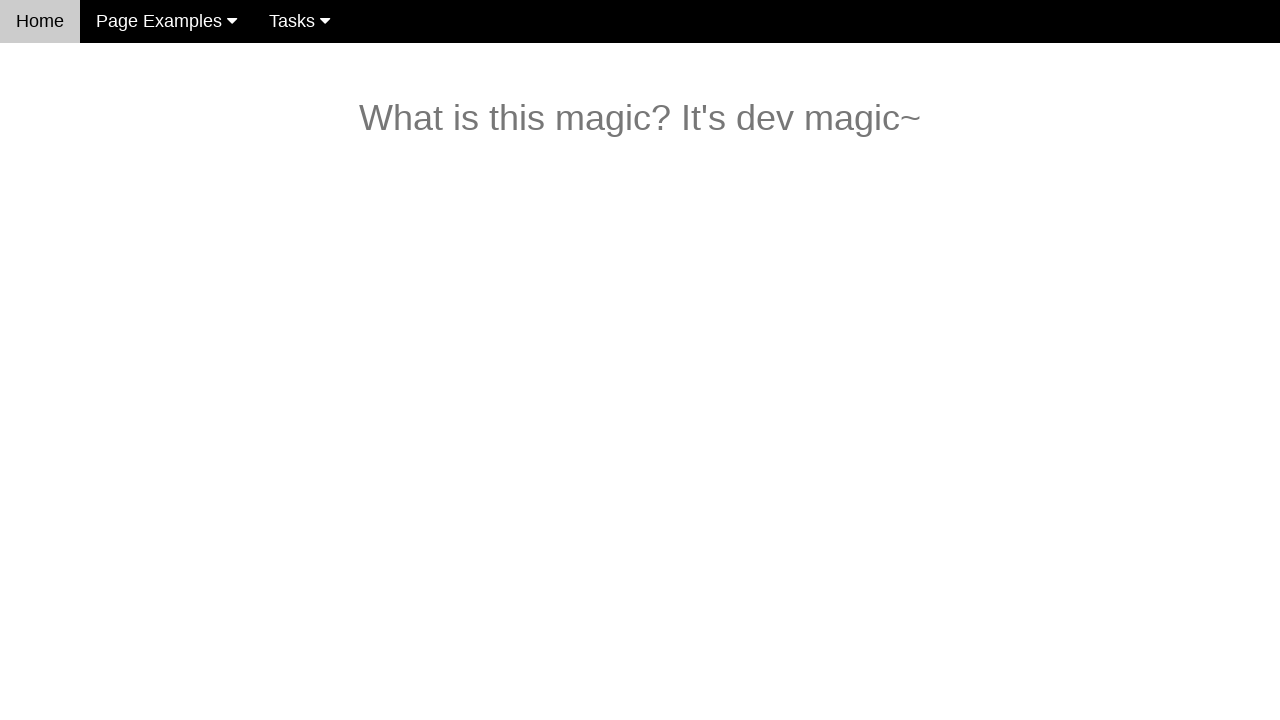